Tests a math quiz page by reading two numbers displayed on the page, calculating their sum, selecting the correct answer from a dropdown menu, and submitting the form.

Starting URL: http://suninjuly.github.io/selects1.html

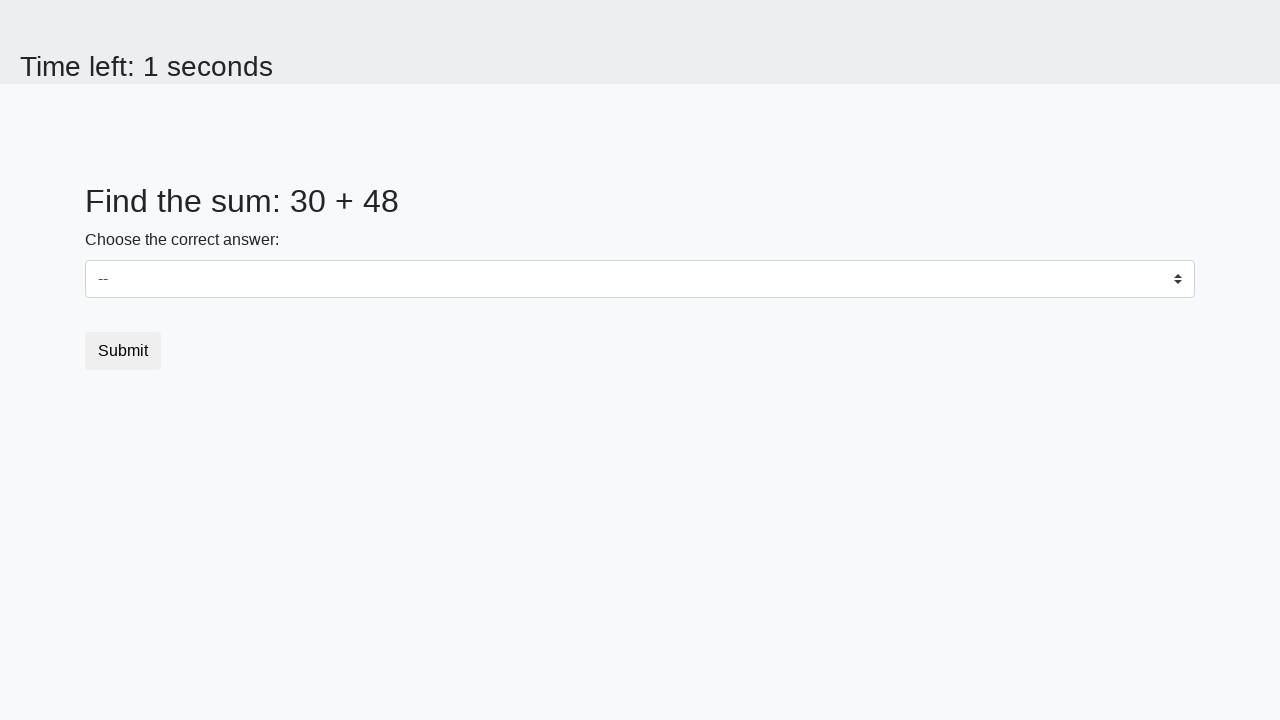

Retrieved first number from page
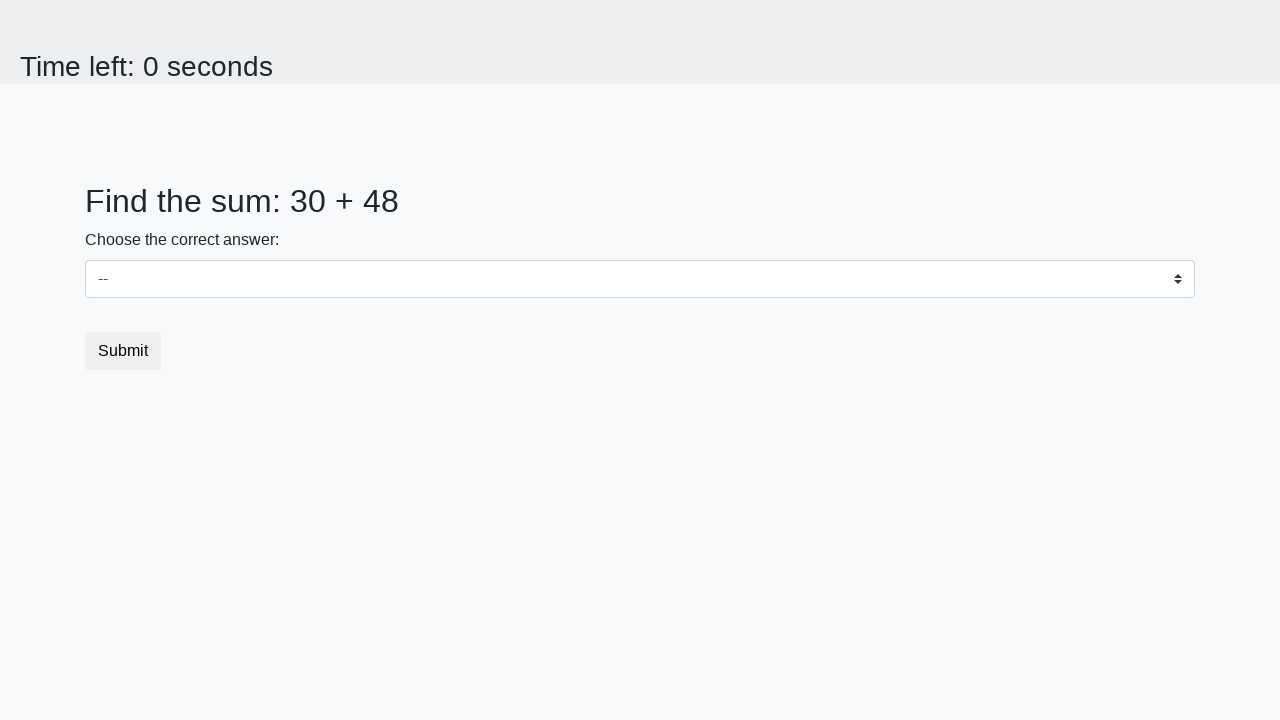

Retrieved second number from page
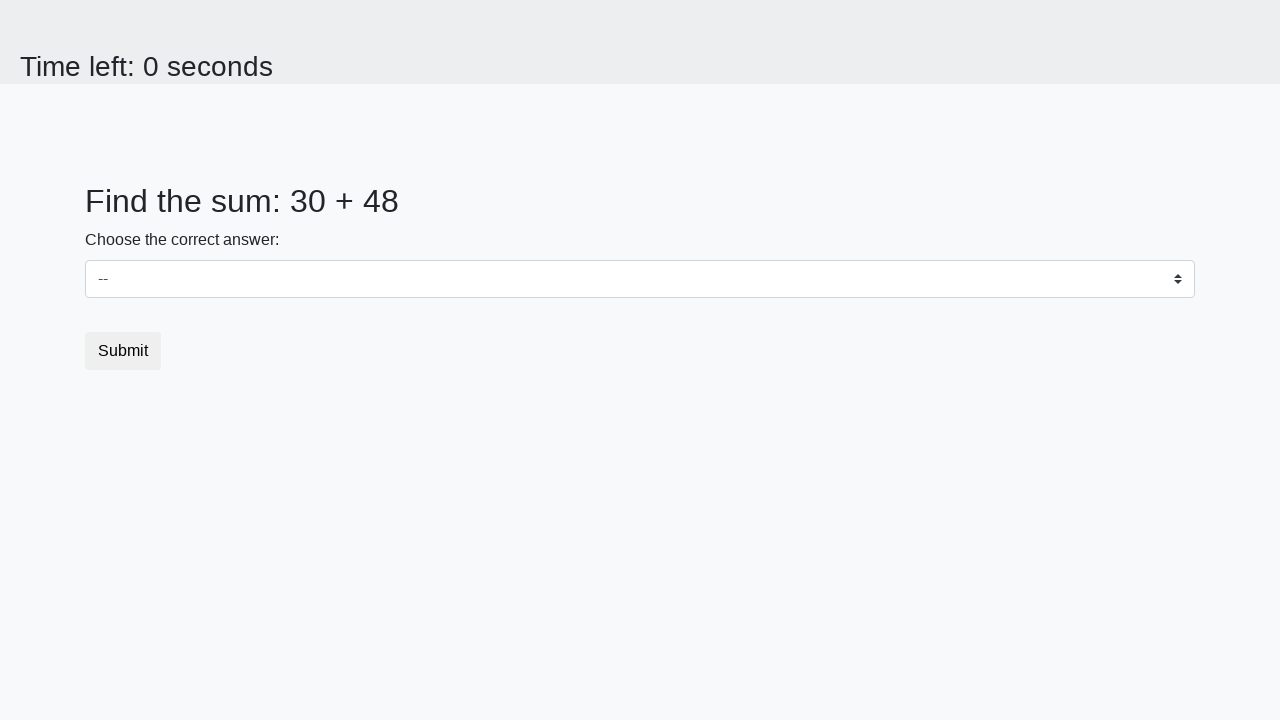

Calculated sum of 30 + 48 = 78
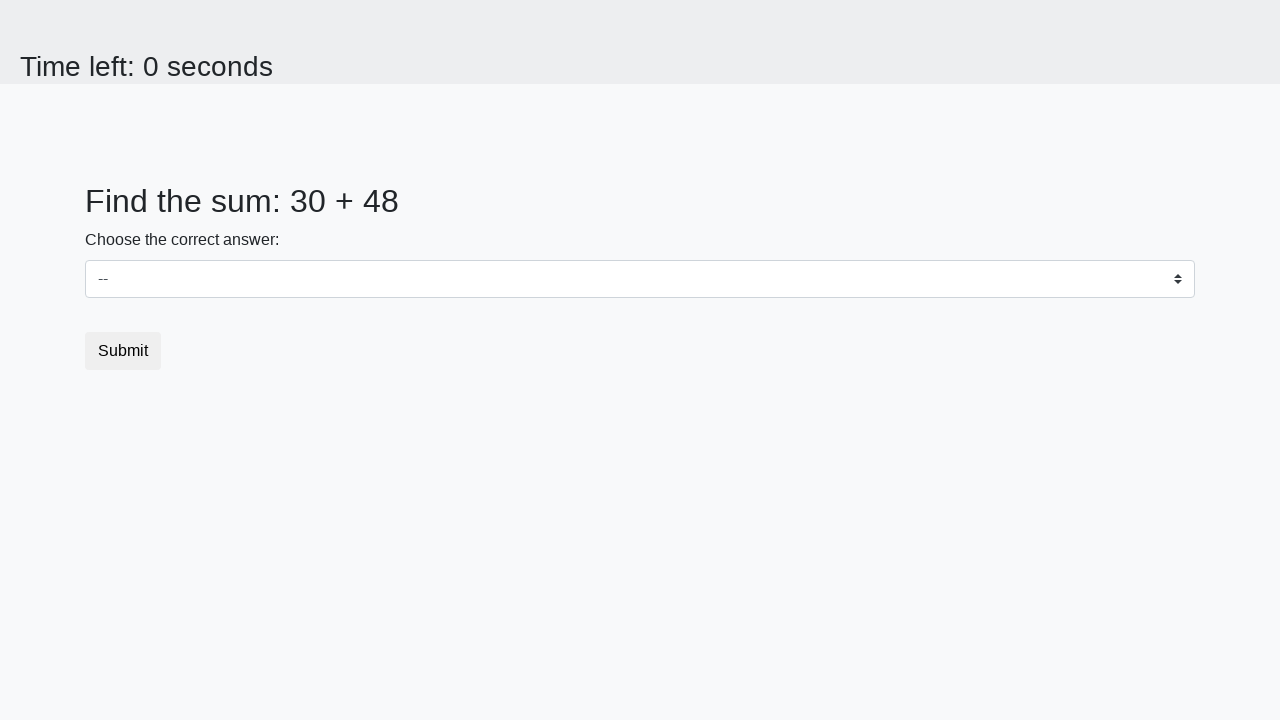

Selected correct answer 78 from dropdown menu on select
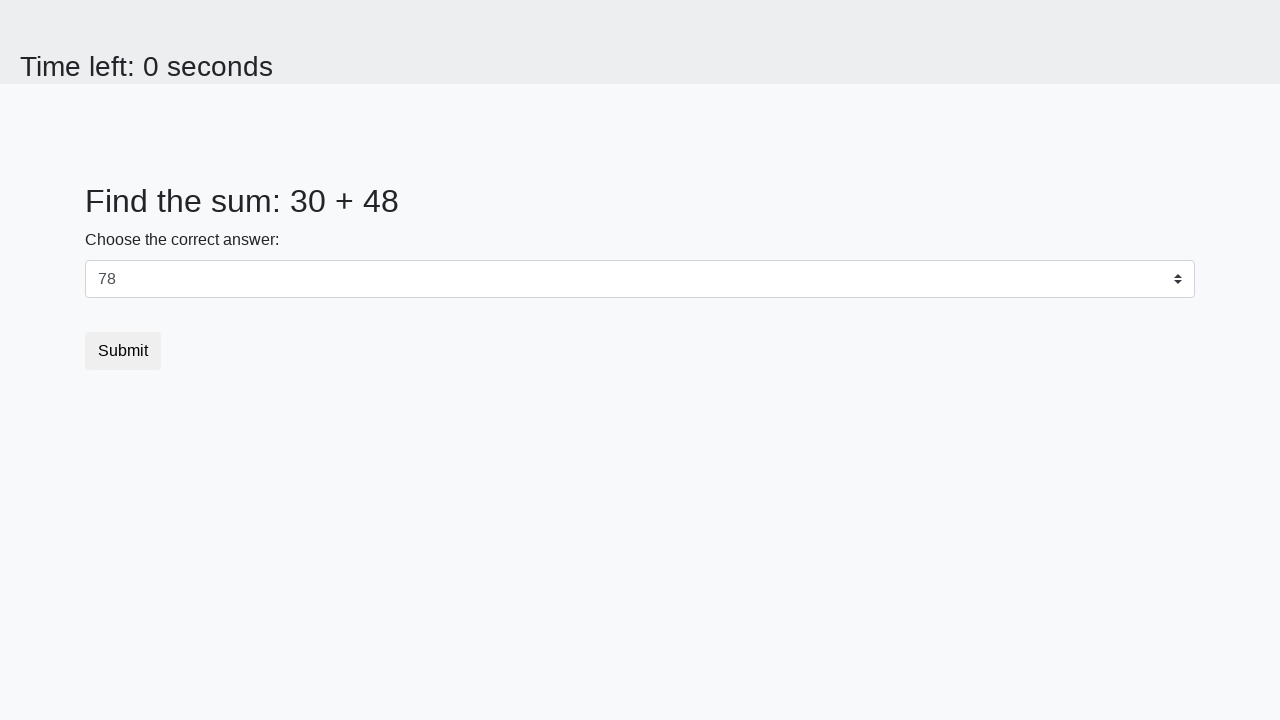

Clicked submit button to submit the quiz at (123, 351) on button[type='submit']
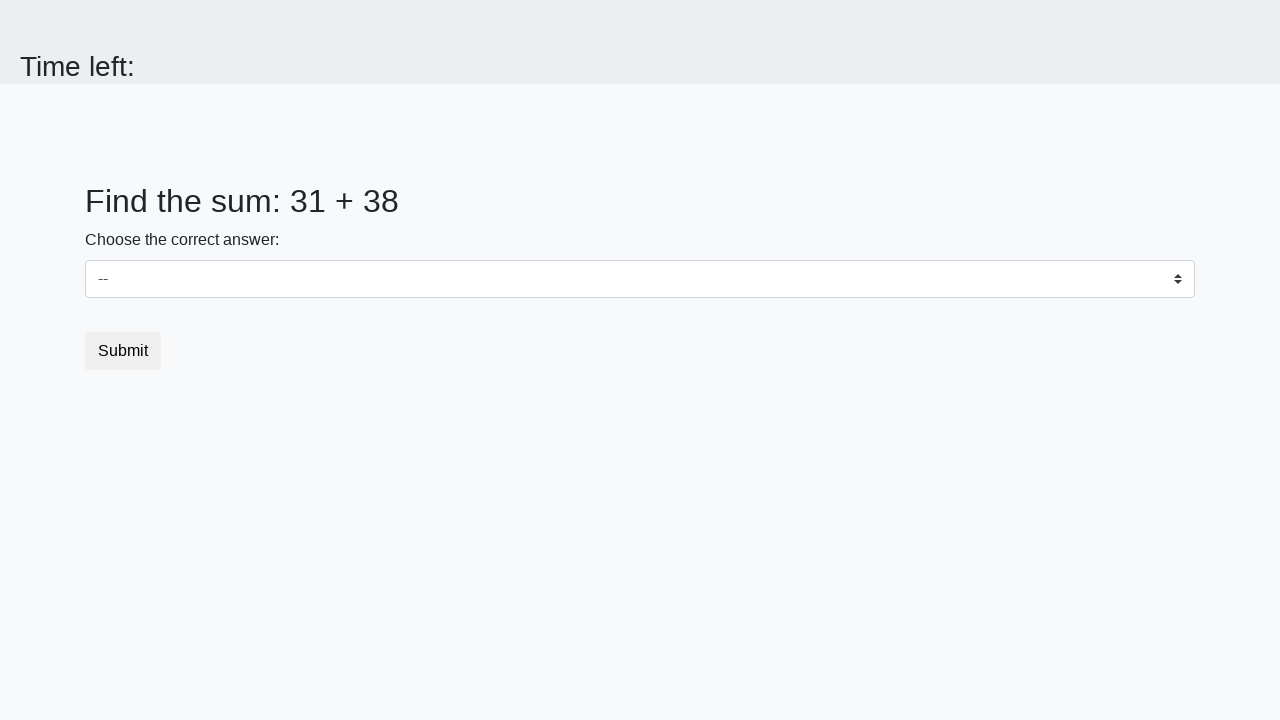

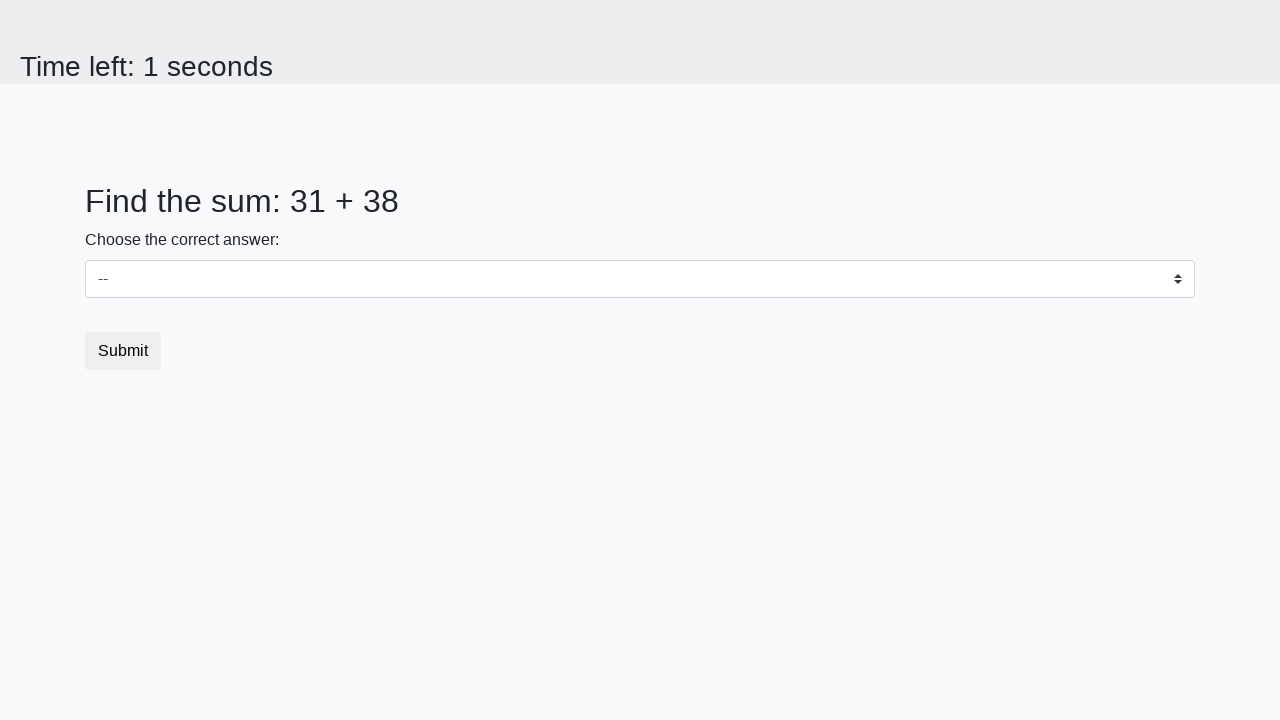